Tests various radio button interactions including selecting options from different groups, enabling disabled buttons, and showing hidden buttons

Starting URL: https://syntaxprojects.com/basic-radiobutton-demo-homework.php

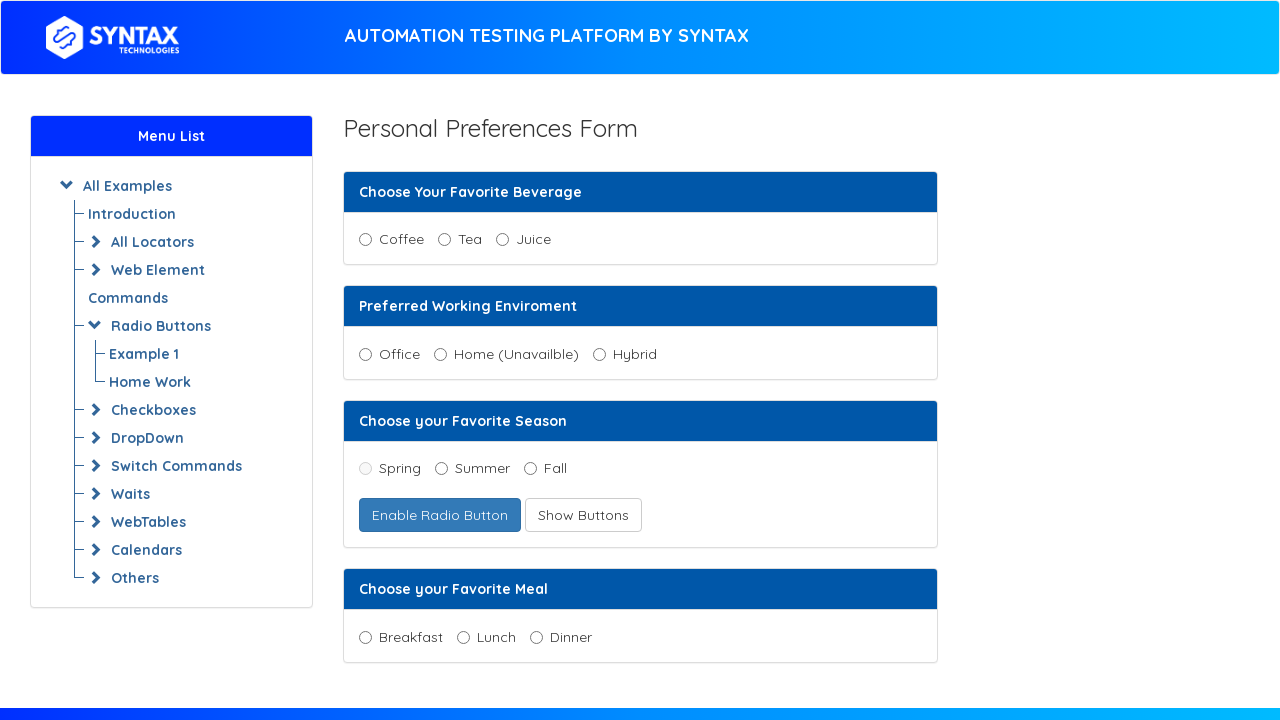

Clicked Juice radio button in Favorite Beverage group at (502, 240) on input[name='beverage'][value='Juice']
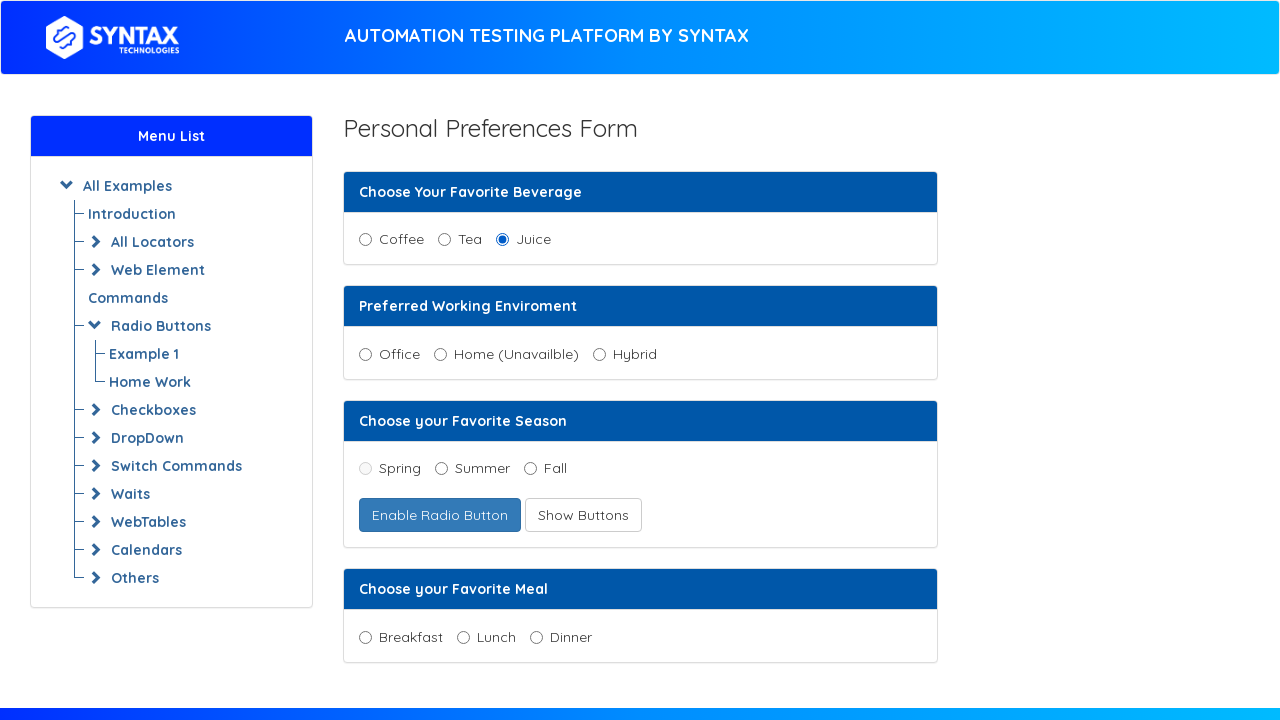

Clicked Hybrid radio button in Preferred Working Environment group at (599, 354) on input[name='working_enviroment'][value='hybrid']
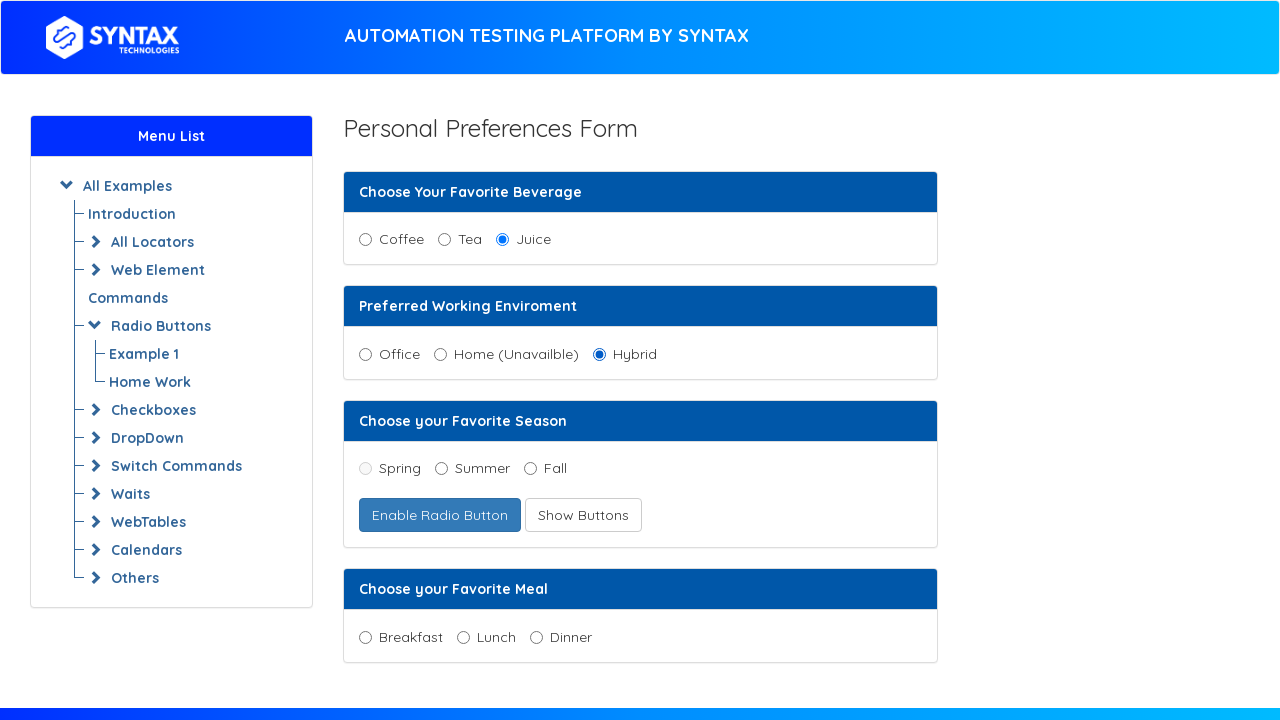

Clicked Enable Buttons to enable Spring radio button at (440, 515) on button#enabledFruitradio
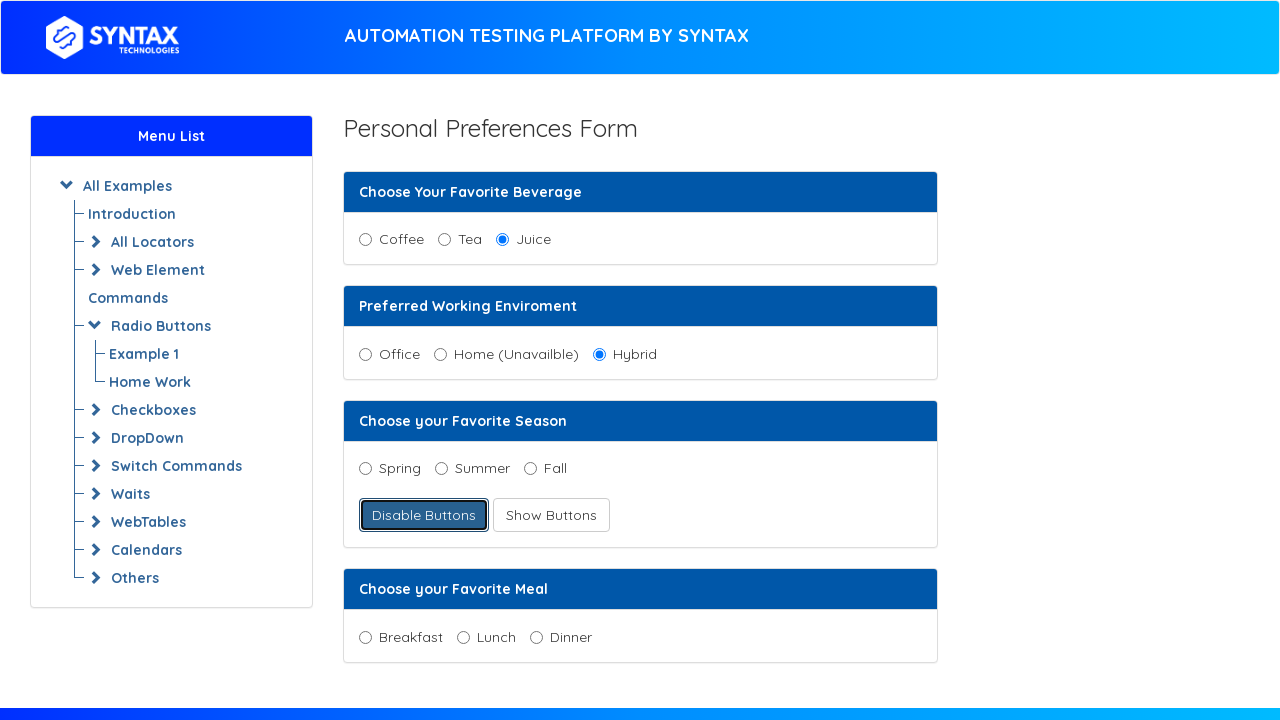

Clicked Spring radio button in Favorite Season group at (365, 469) on input[name='season'][value='spring']
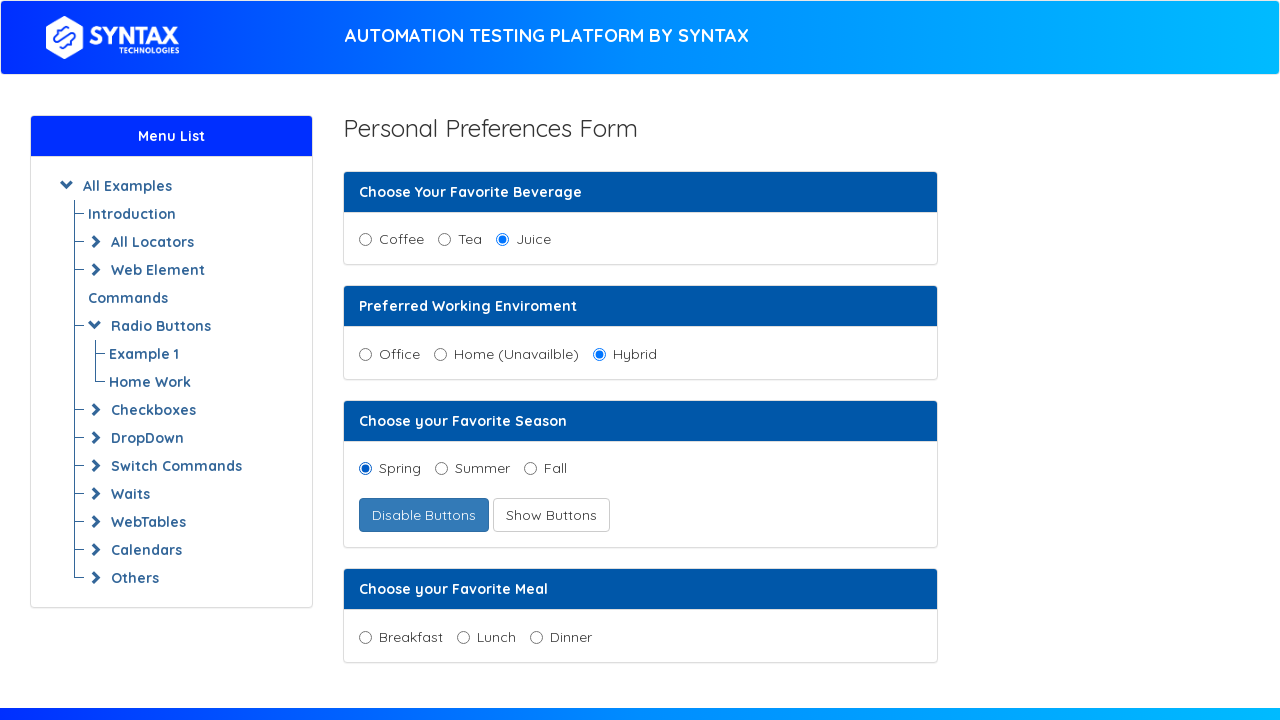

Clicked Show Buttons to reveal hidden Winter radio button at (551, 515) on button#showRadioButtons
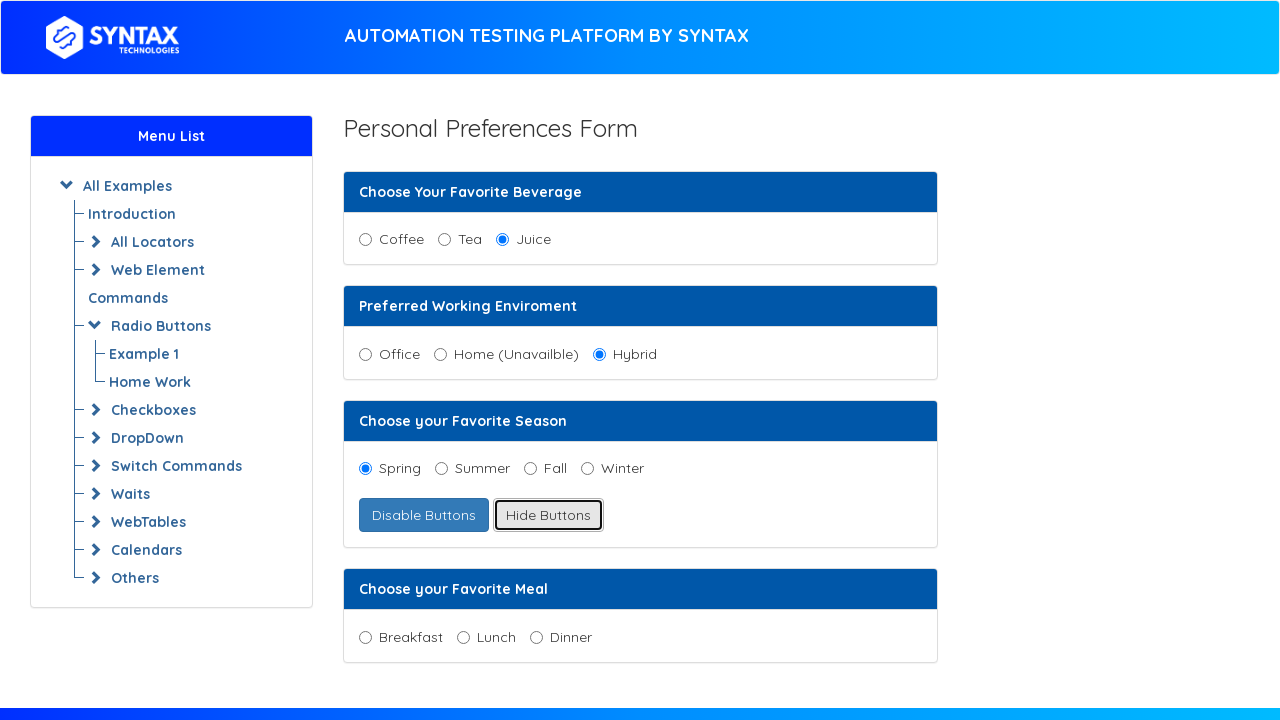

Clicked Winter radio button in Favorite Season group at (587, 469) on input[name='season'][value='winter']
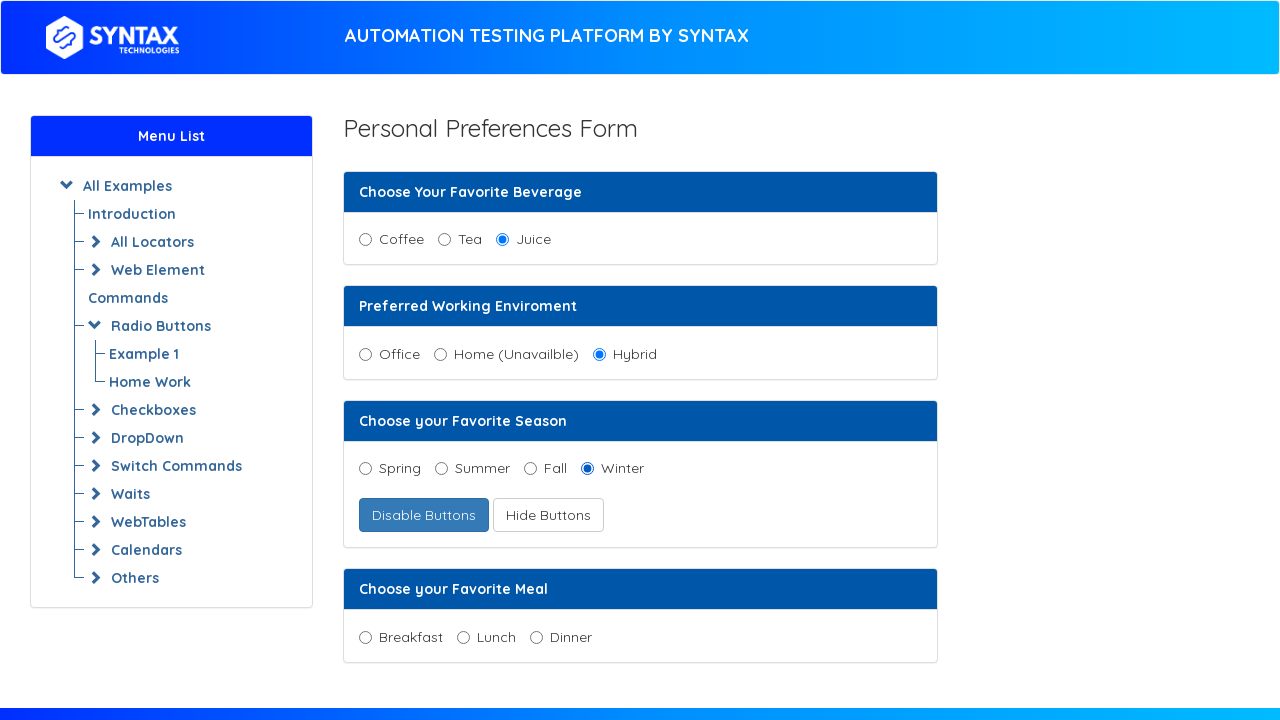

Clicked Lunch radio button in Favorite Meal group at (463, 637) on input[name='meal'][value='lunch']
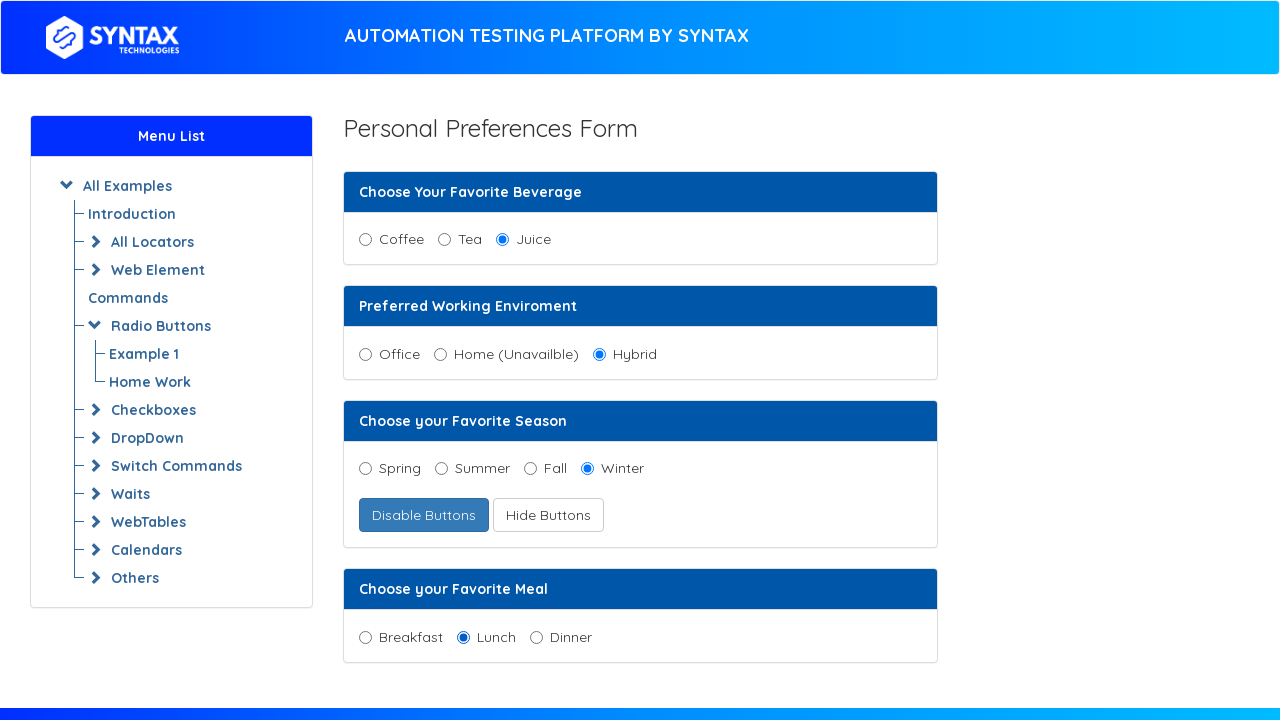

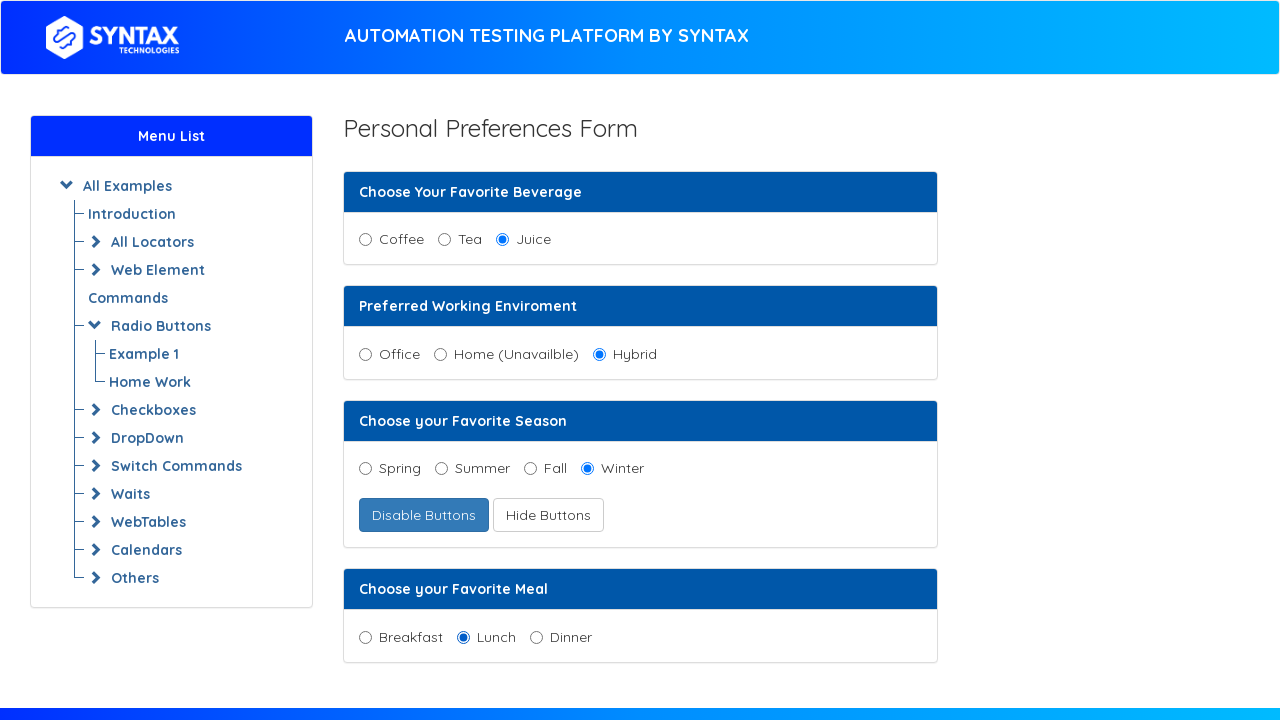